Tests browser window handling by clicking a Help link that opens a new window, switching to the child window, closing it, switching back to the main window, and clicking the Help link again.

Starting URL: https://accounts.google.com/signup

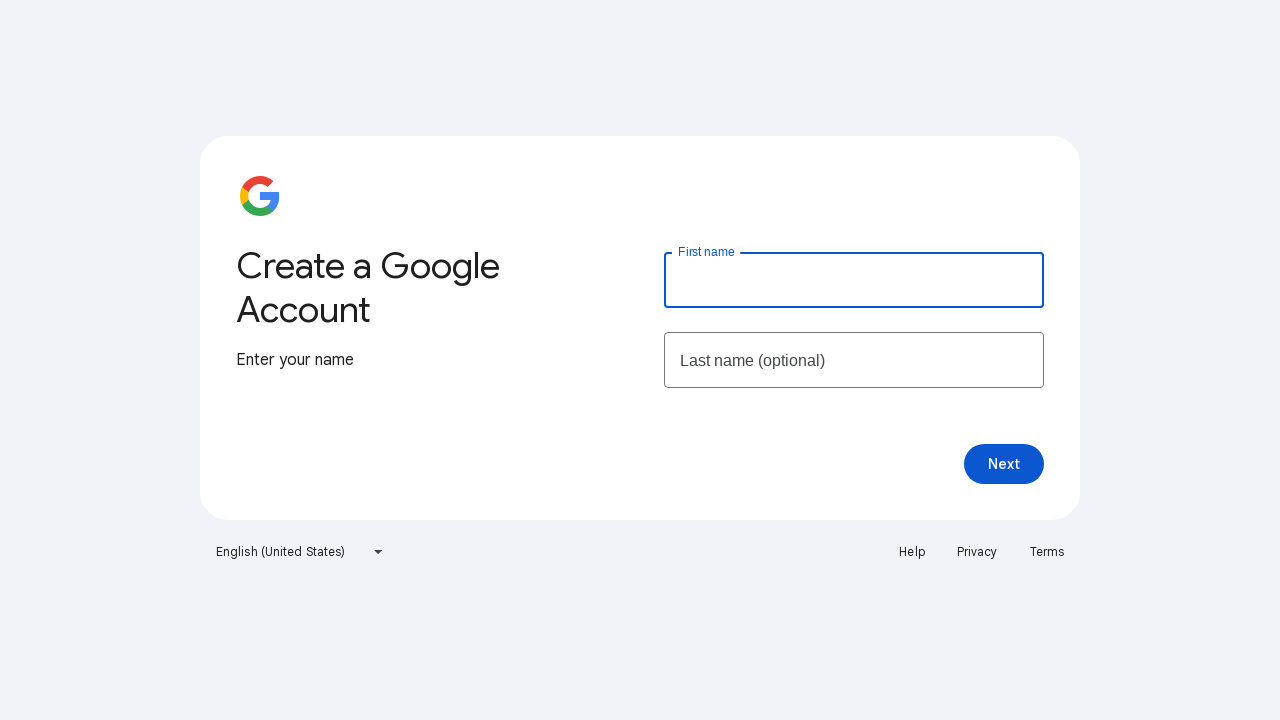

Clicked Help link which opened a new window/tab at (912, 552) on text=Help
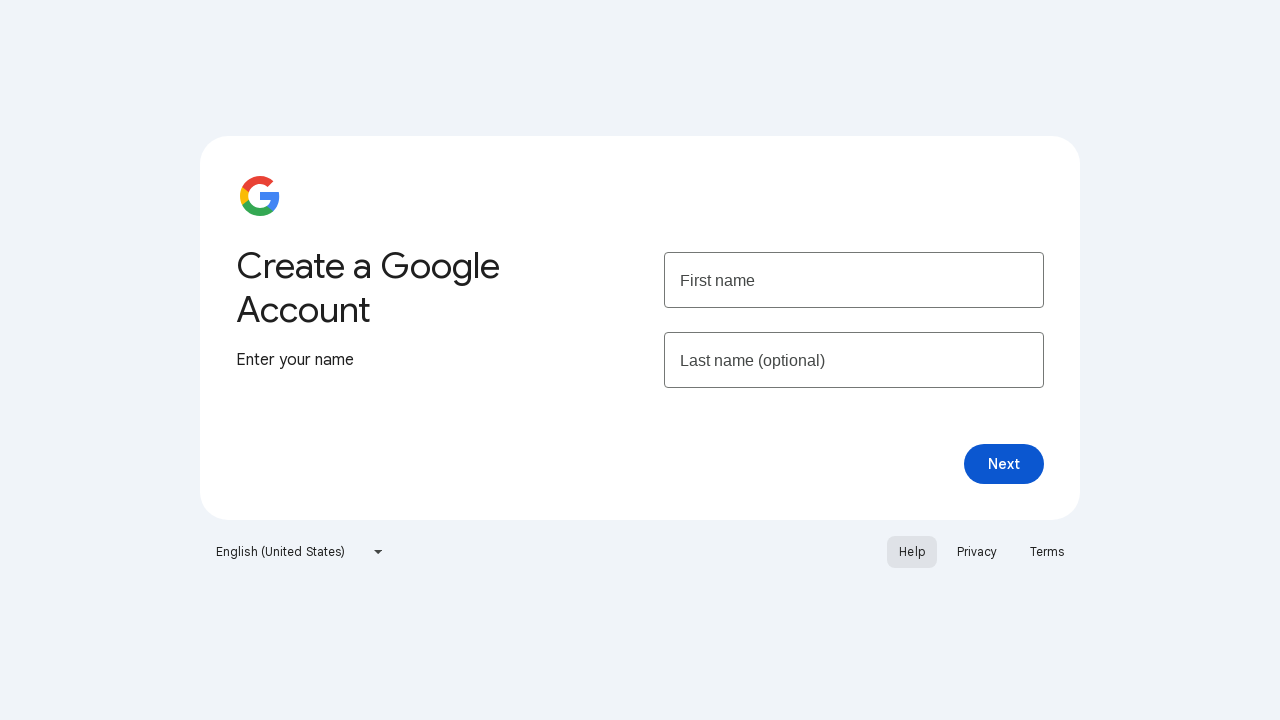

Retrieved the newly opened child window/tab
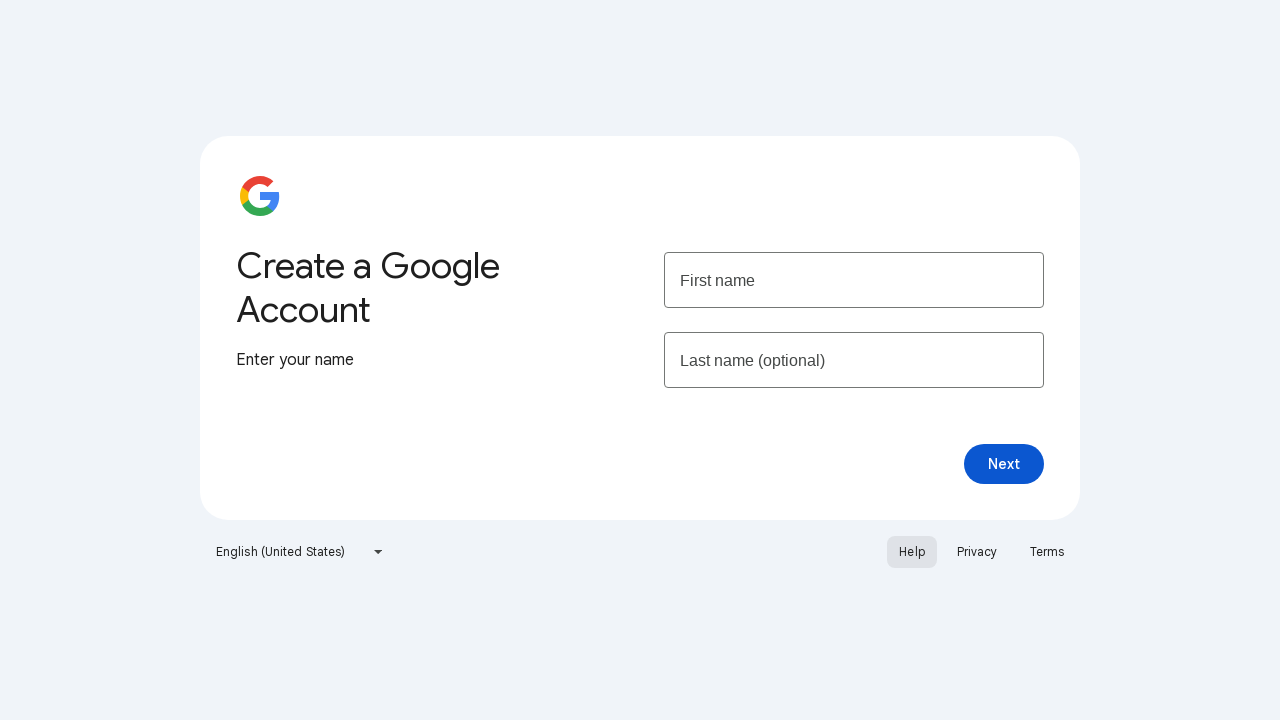

Child window finished loading
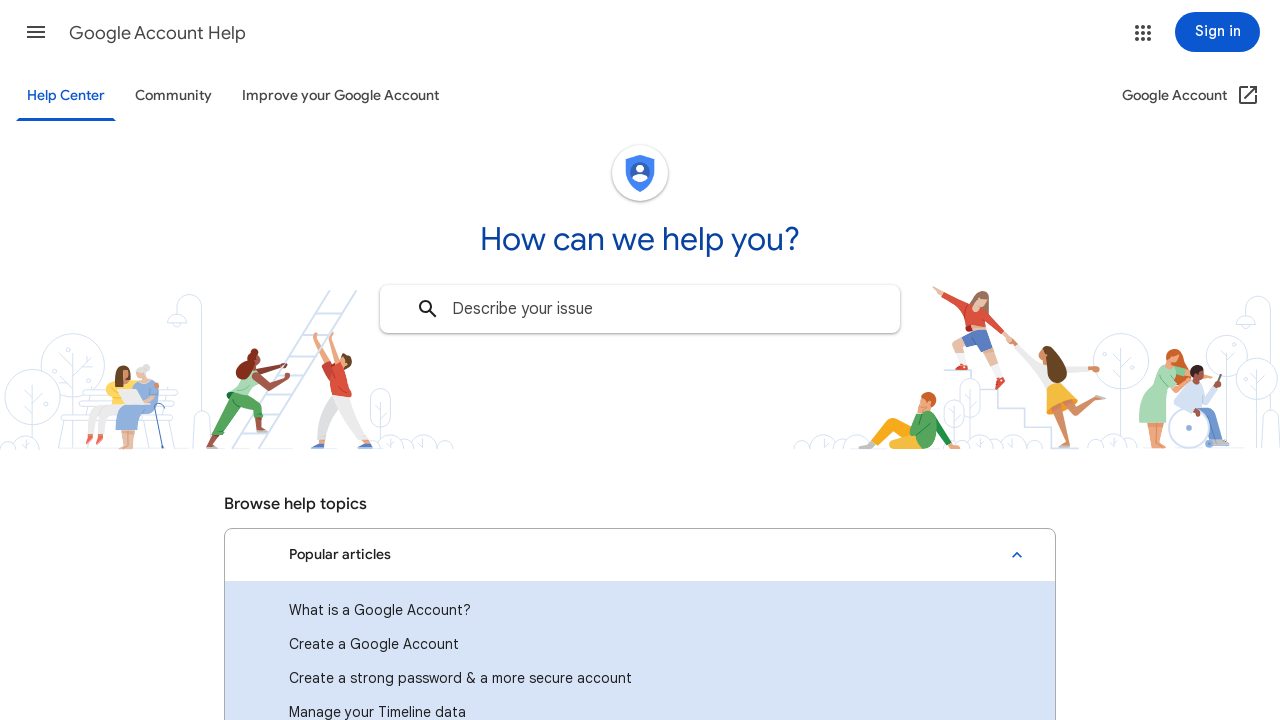

Closed the child window
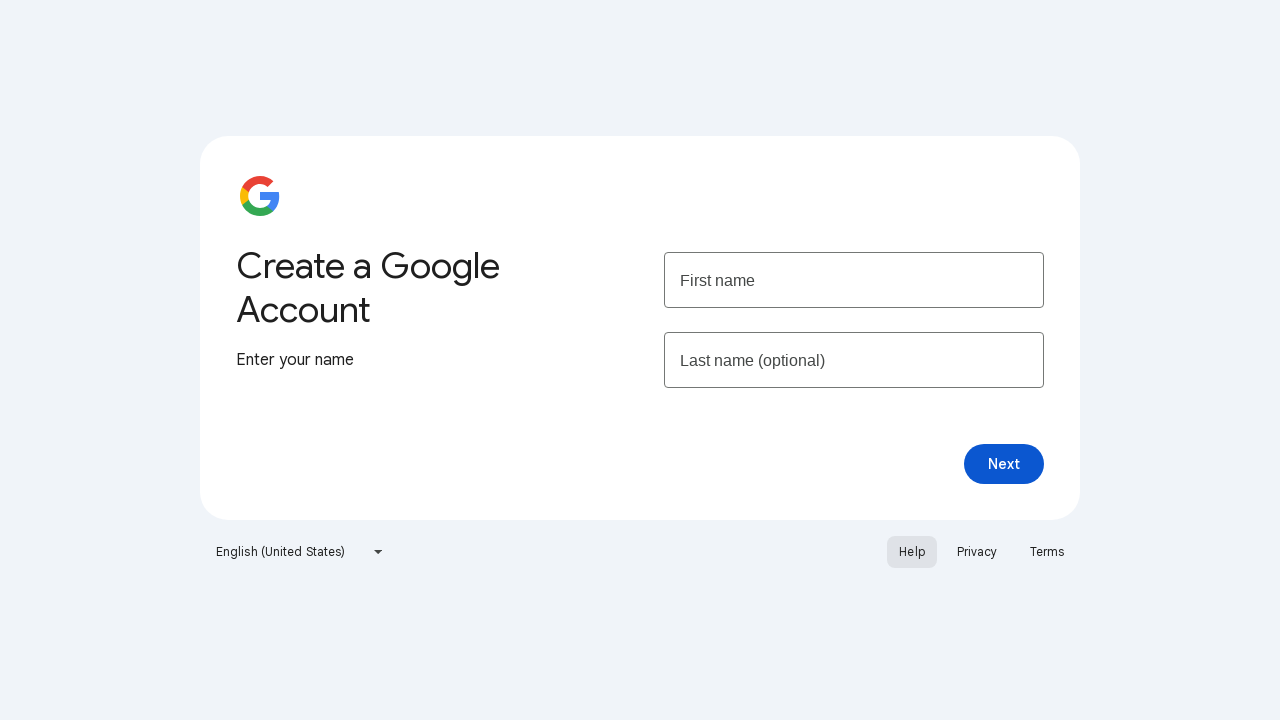

Clicked Help link again on main window at (912, 552) on text=Help
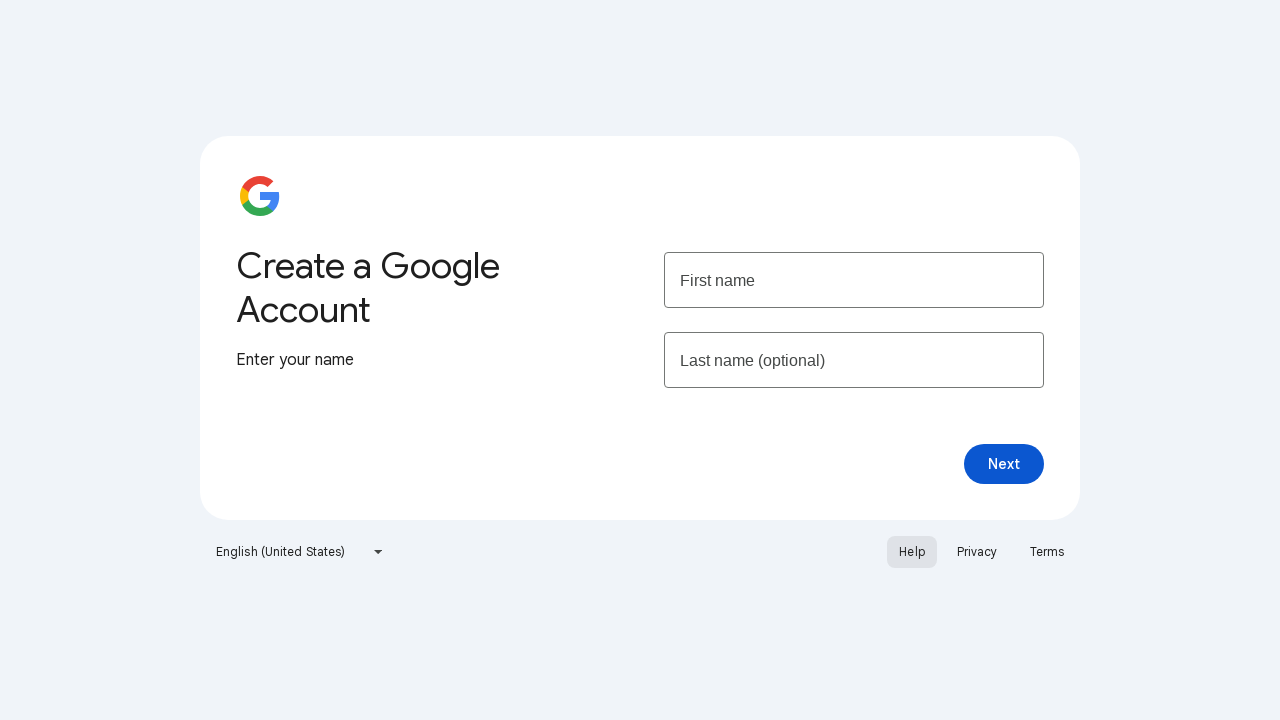

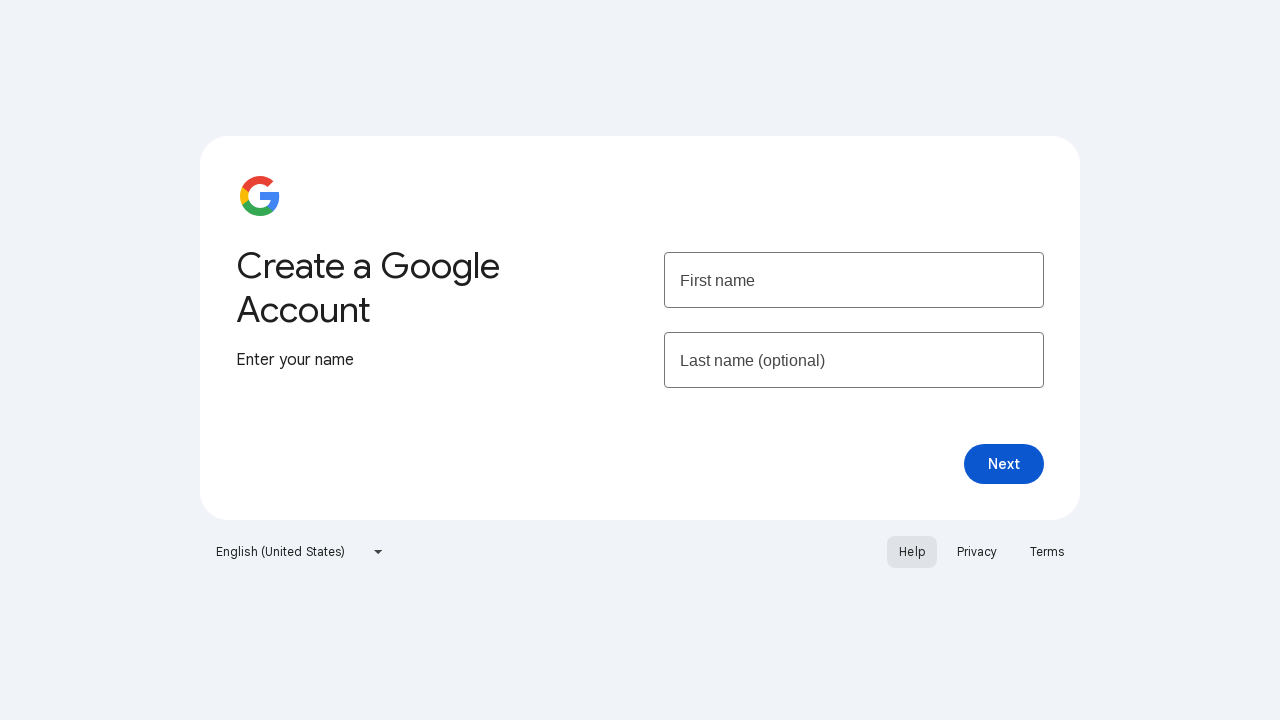